Tests that the complete all checkbox updates state when individual items are completed or cleared

Starting URL: https://demo.playwright.dev/todomvc

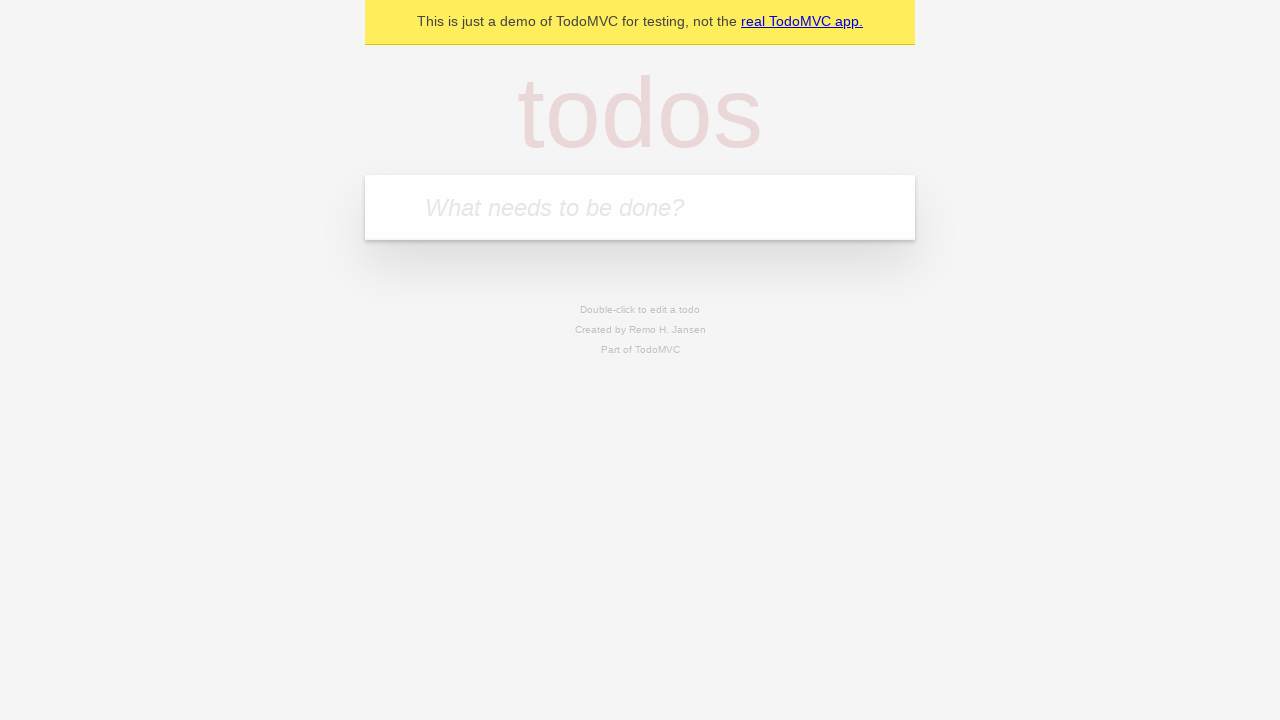

Filled todo input with 'buy some cheese' on internal:attr=[placeholder="What needs to be done?"i]
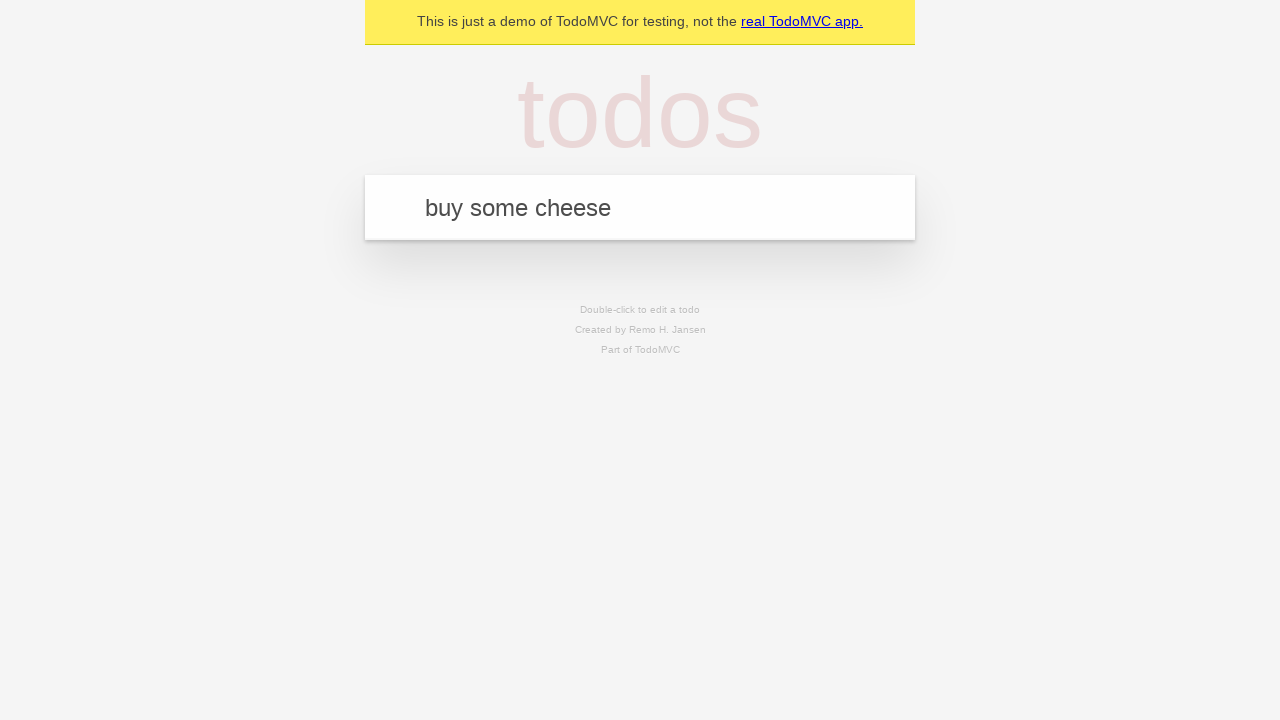

Pressed Enter to create todo 'buy some cheese' on internal:attr=[placeholder="What needs to be done?"i]
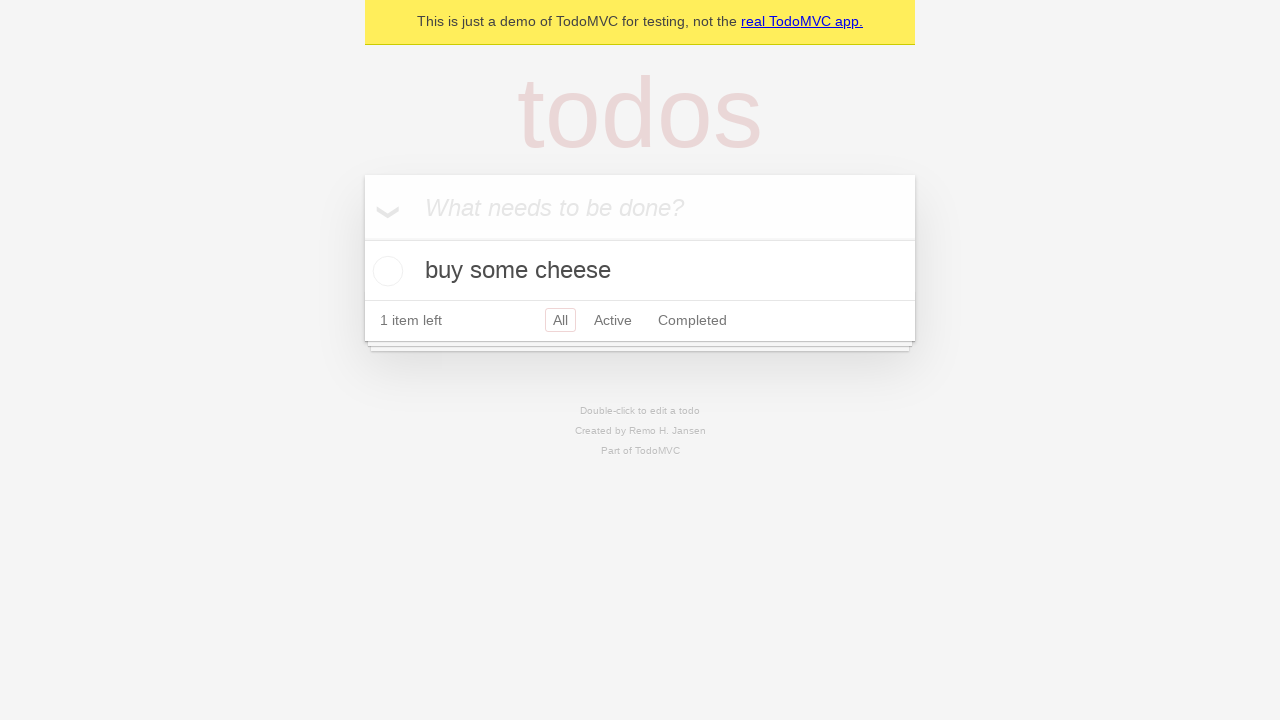

Filled todo input with 'feed the cat' on internal:attr=[placeholder="What needs to be done?"i]
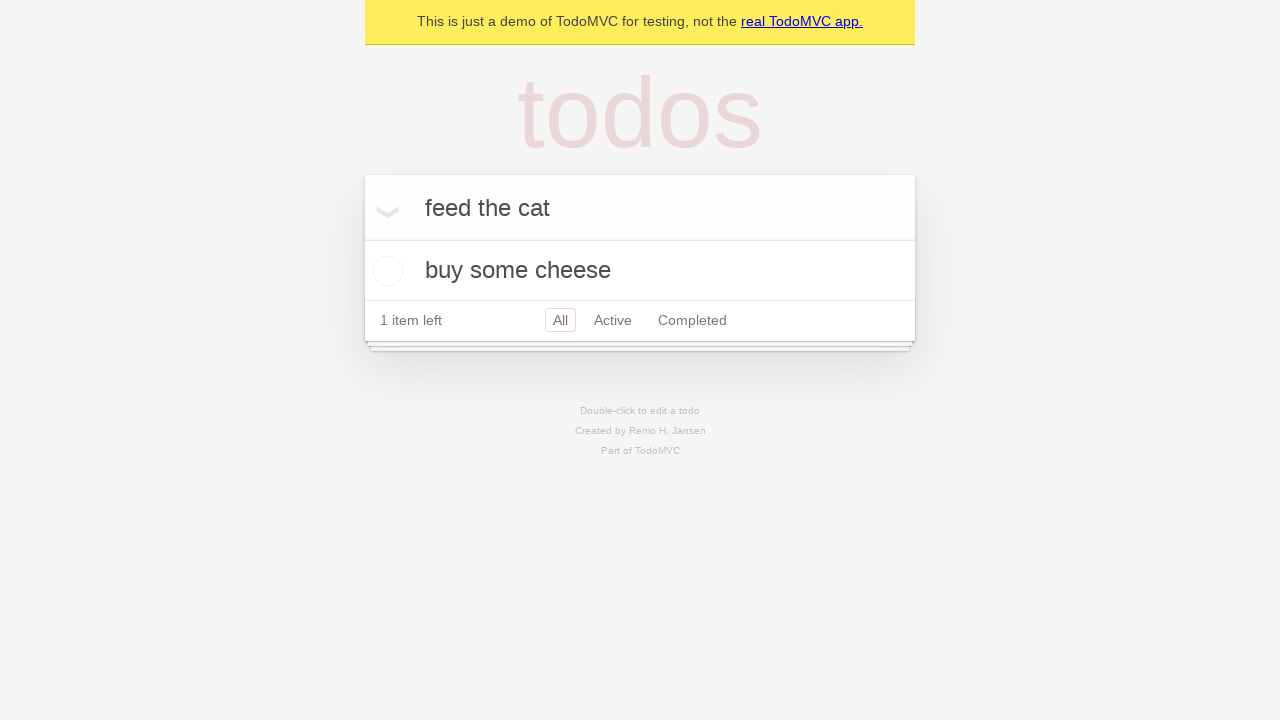

Pressed Enter to create todo 'feed the cat' on internal:attr=[placeholder="What needs to be done?"i]
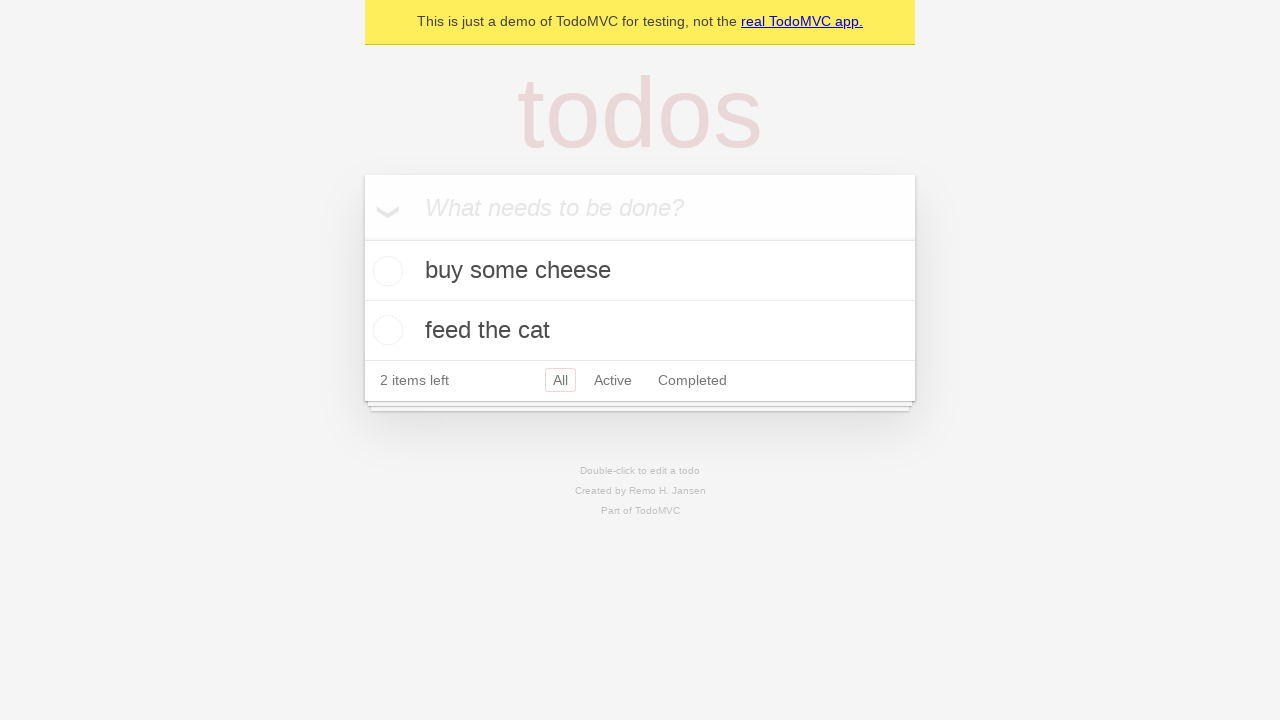

Filled todo input with 'book a doctors appointment' on internal:attr=[placeholder="What needs to be done?"i]
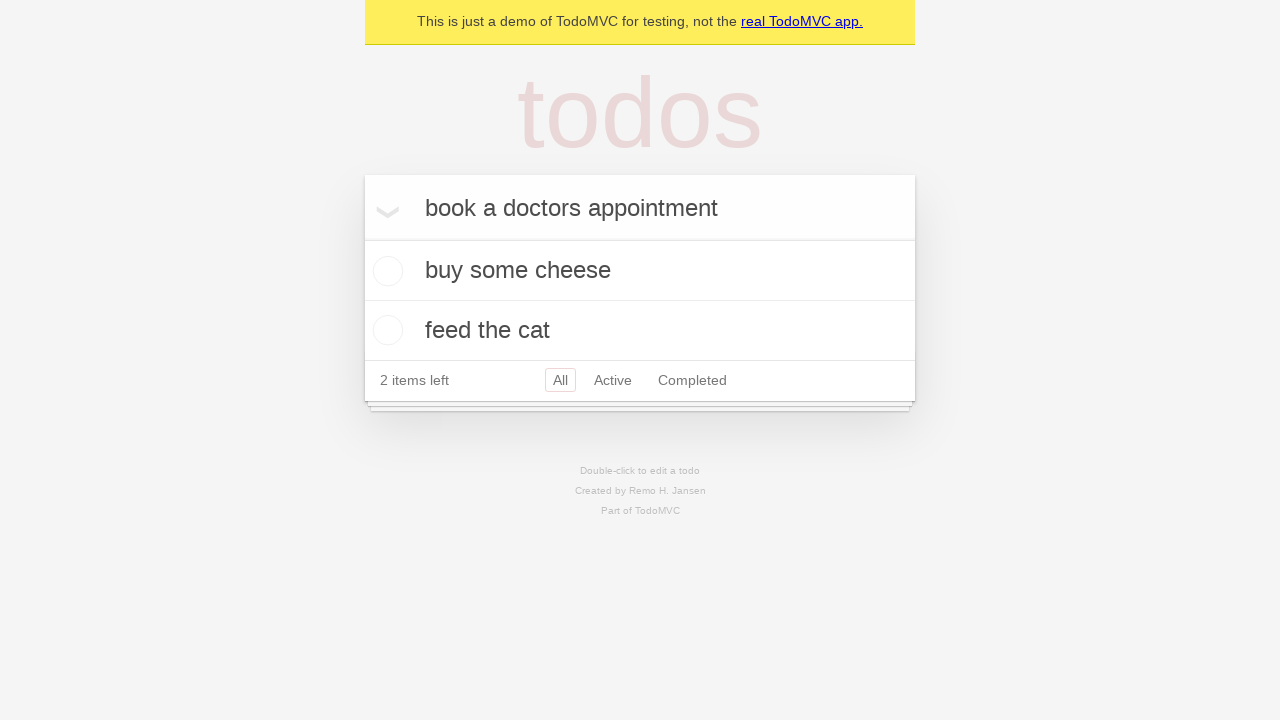

Pressed Enter to create todo 'book a doctors appointment' on internal:attr=[placeholder="What needs to be done?"i]
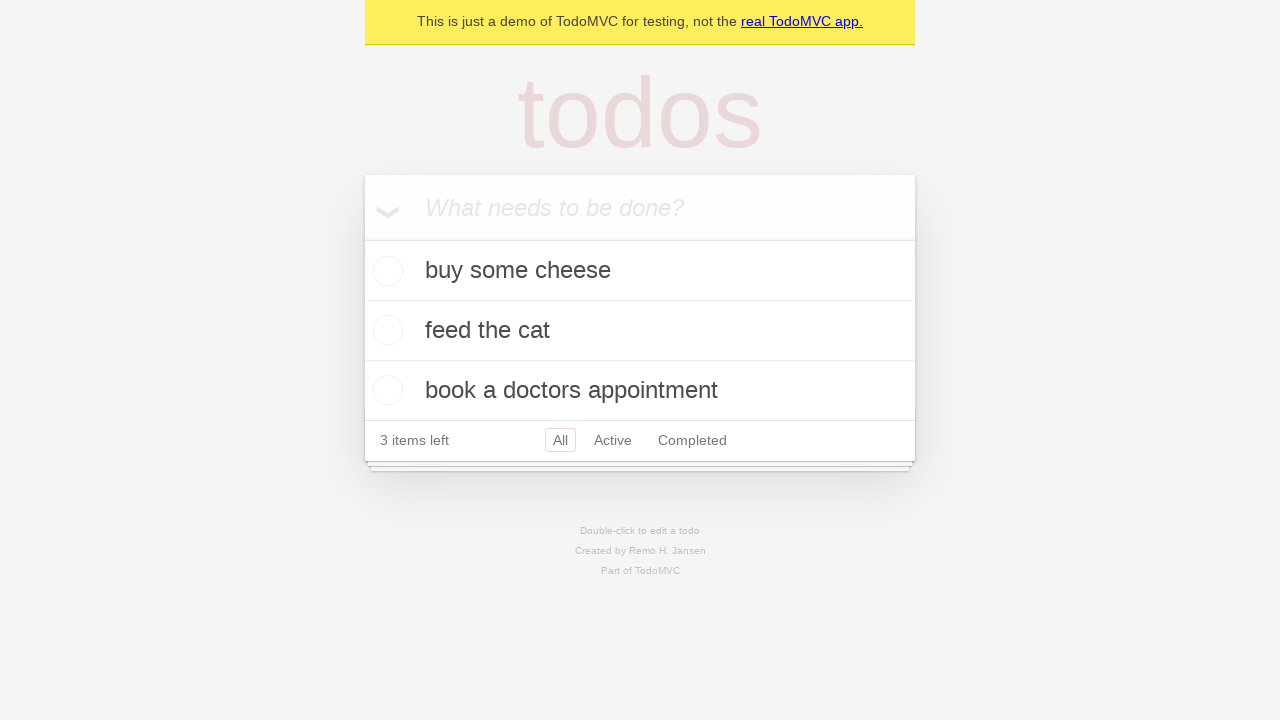

All three todos loaded on page
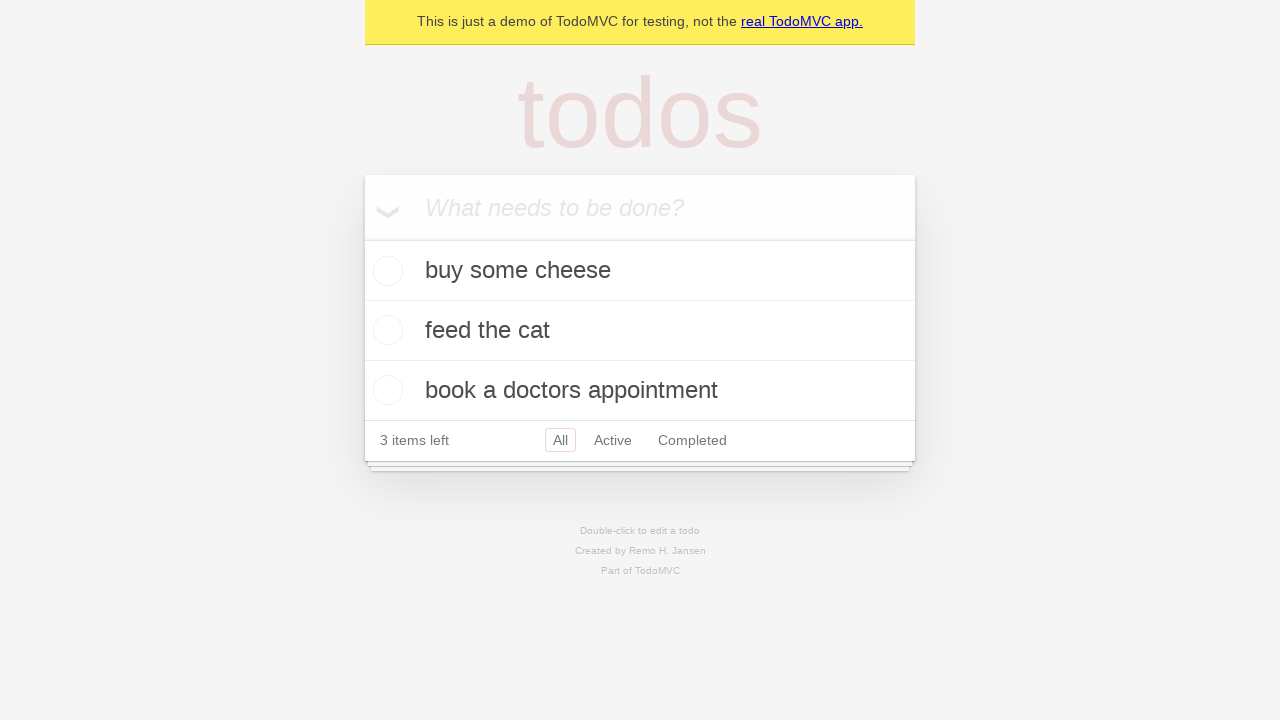

Clicked 'Mark all as complete' checkbox to complete all todos at (362, 238) on internal:label="Mark all as complete"i
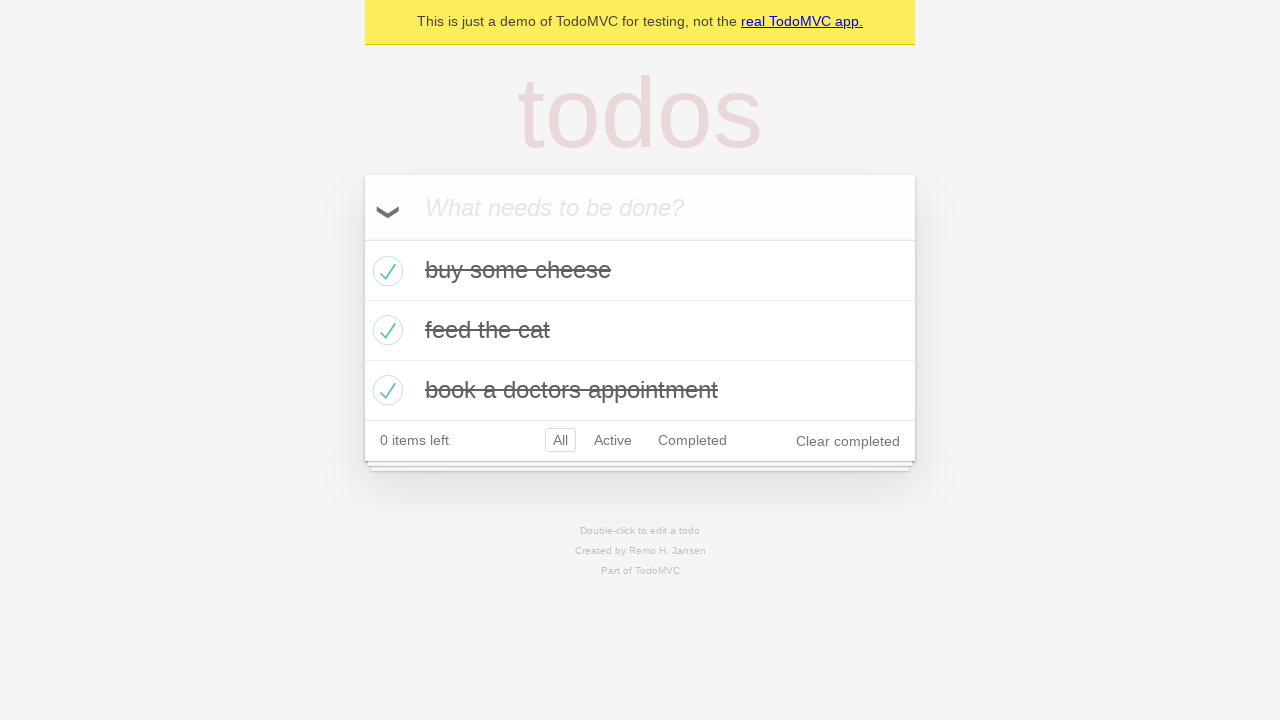

Unchecked first todo item, clearing its completion state at (385, 271) on [data-testid='todo-item'] >> nth=0 >> internal:role=checkbox
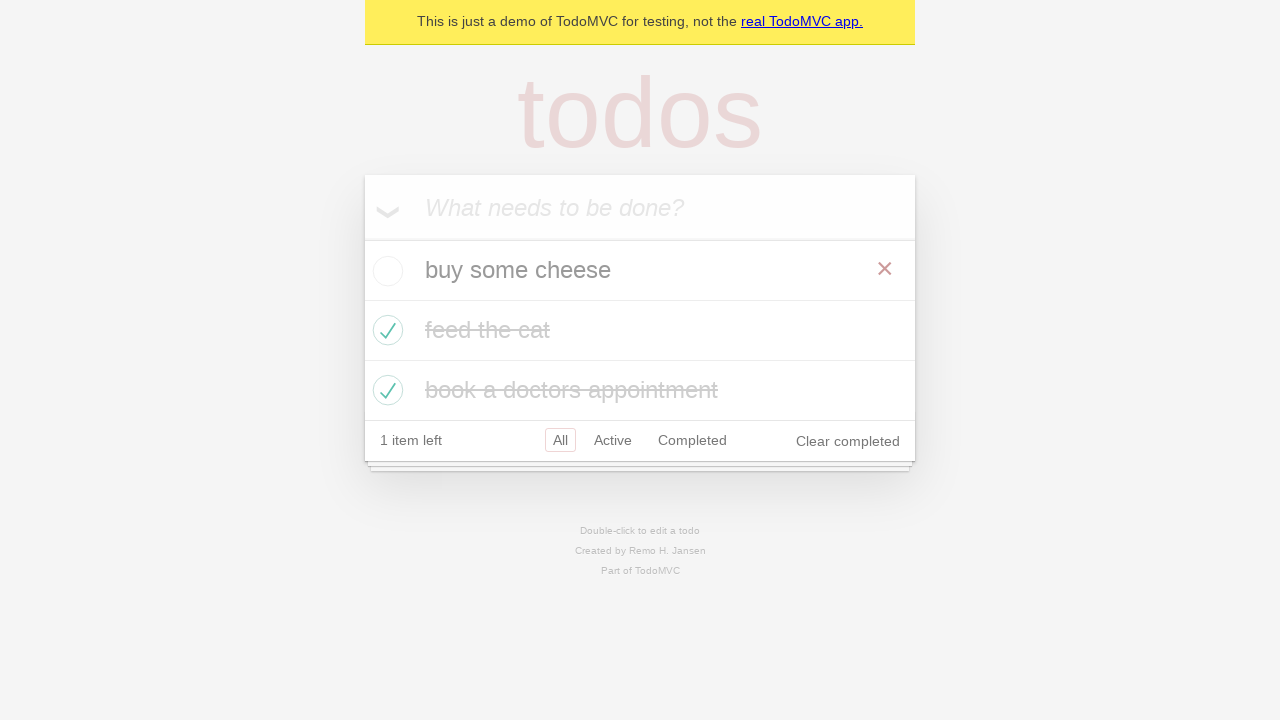

Checked first todo item again to mark it as complete at (385, 271) on [data-testid='todo-item'] >> nth=0 >> internal:role=checkbox
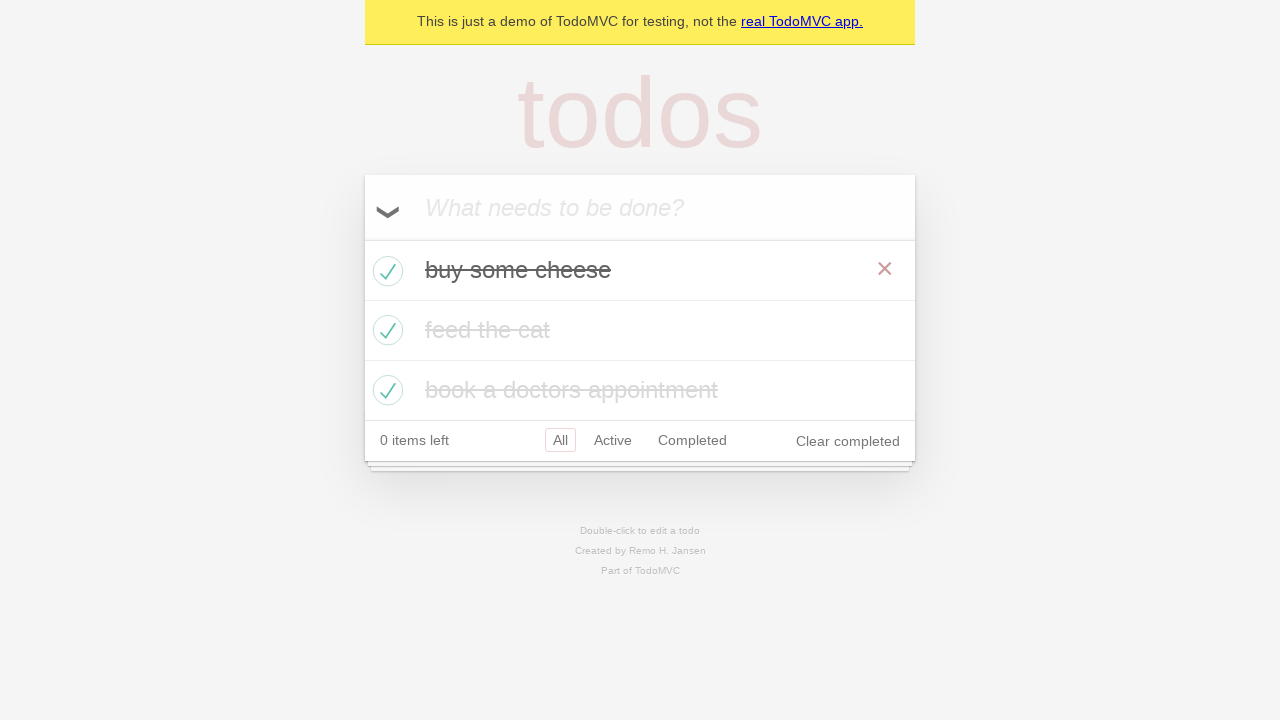

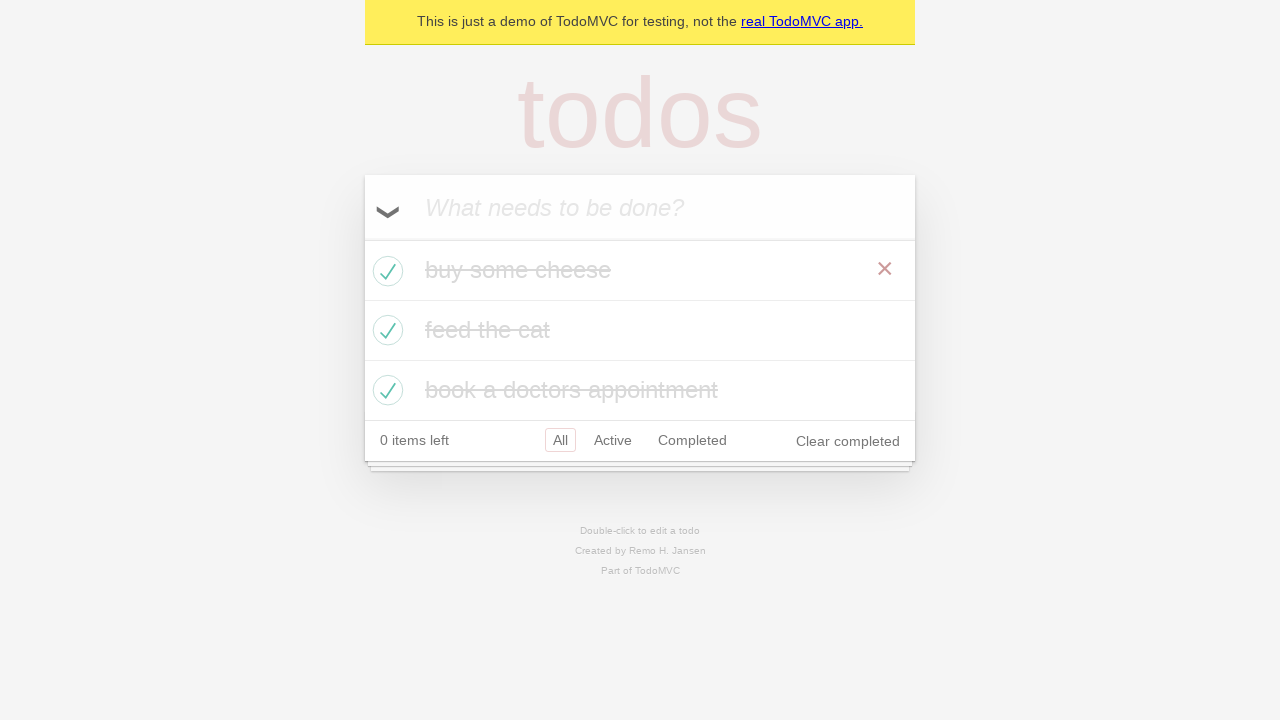